Tests tooltip widget by navigating to the Tool Tips section

Starting URL: https://demoqa.com

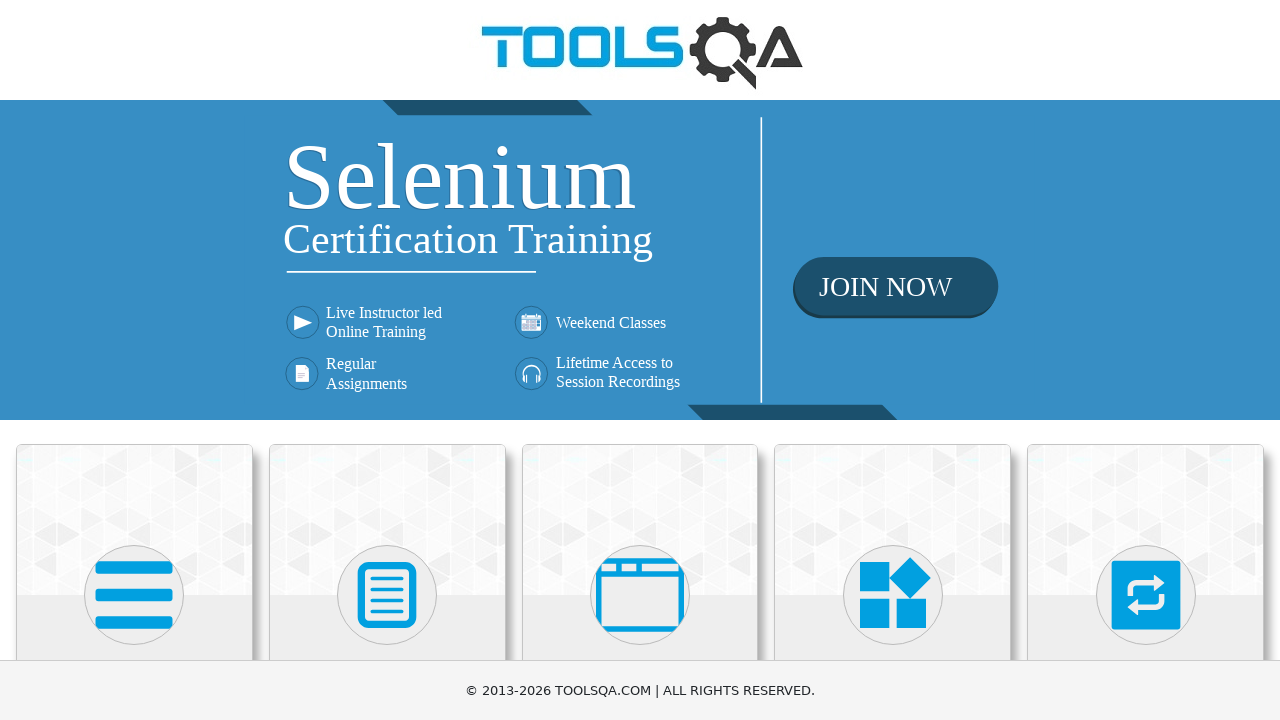

Clicked on Widgets category at (893, 360) on xpath=//h5[contains(text(),'Widgets')]
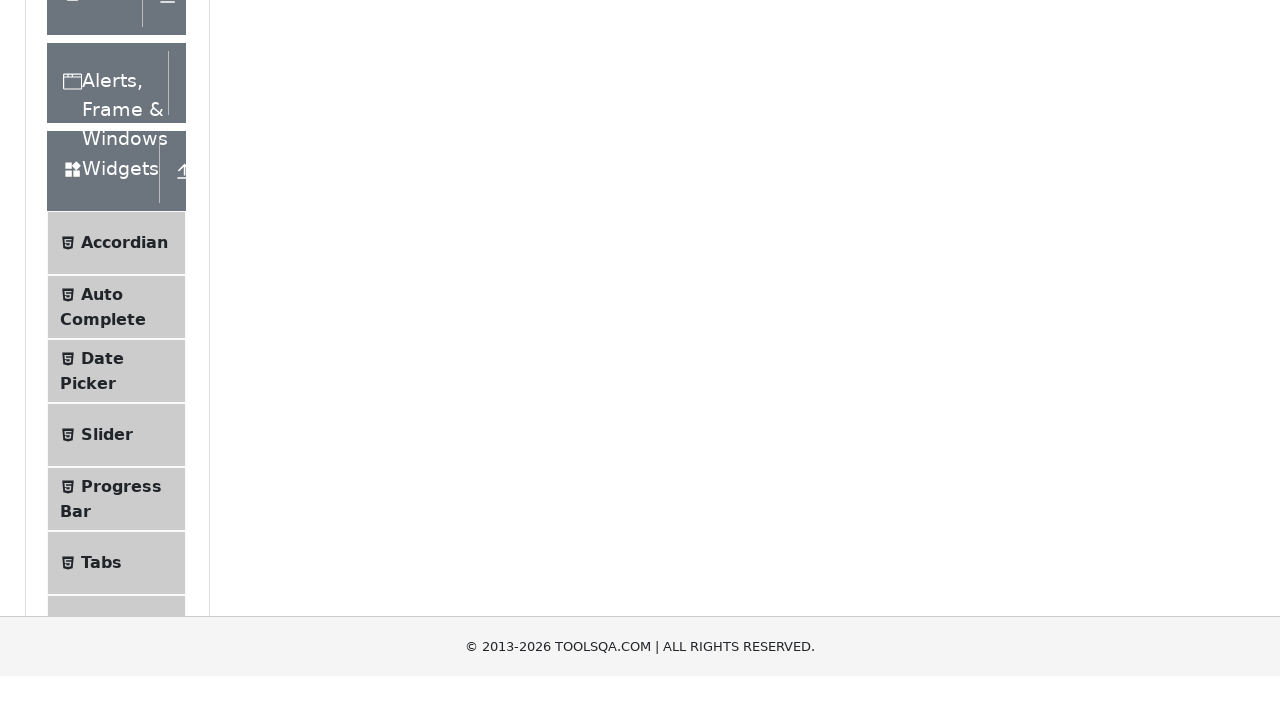

Clicked on Tool Tips menu item at (120, 361) on xpath=//span[@class='text' and contains(text(),'Tool Tips')]
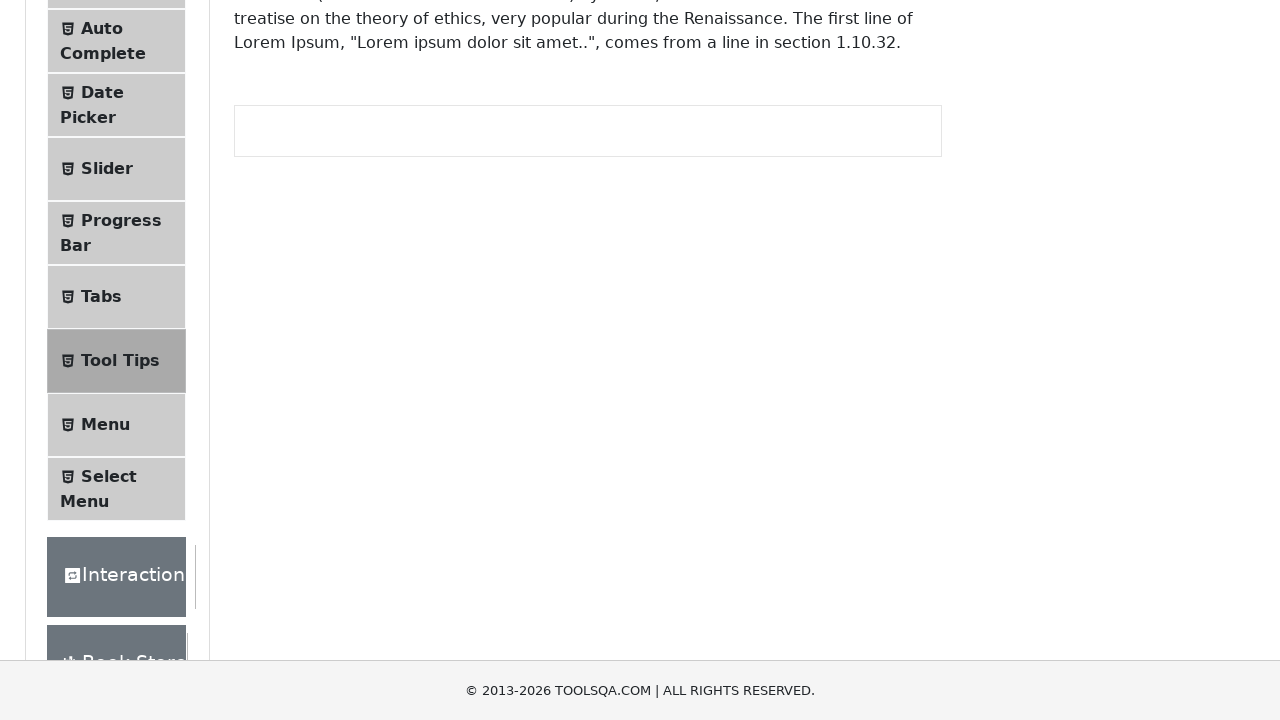

Tooltip button loaded
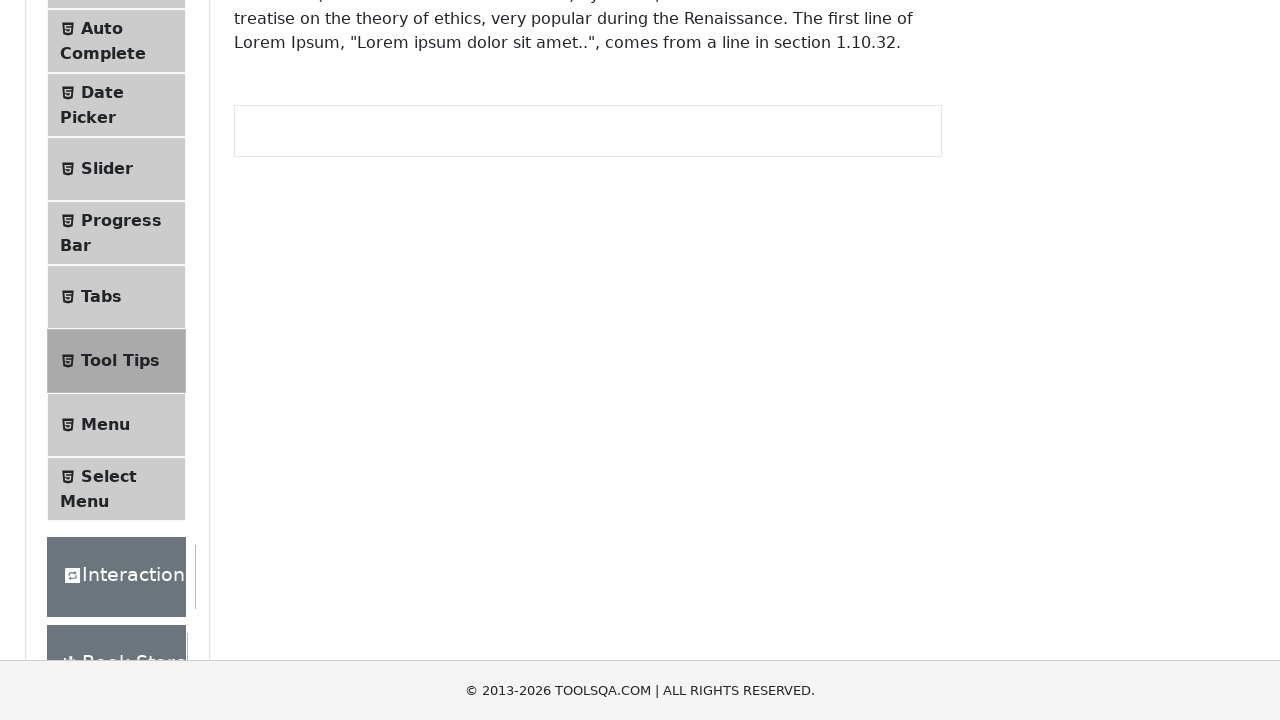

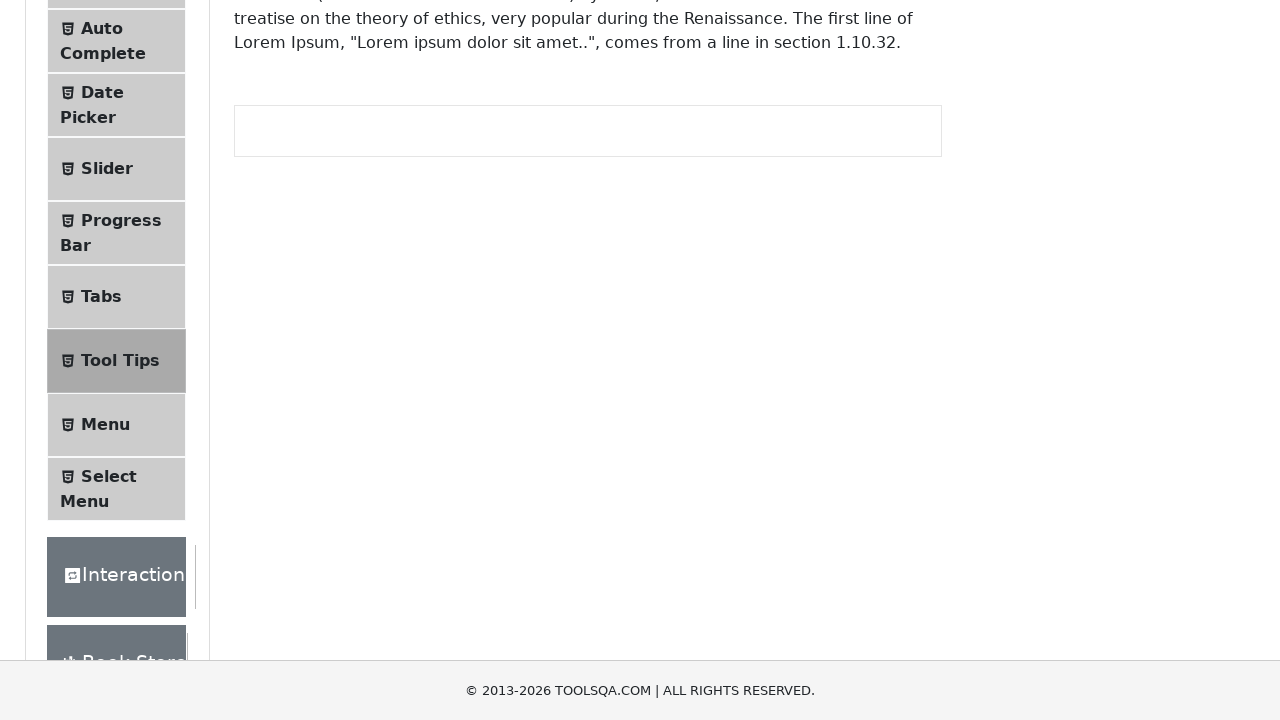